Navigates to Rahul Shetty Academy homepage and verifies the page loads by checking the title and URL are accessible.

Starting URL: https://rahulshettyacademy.com

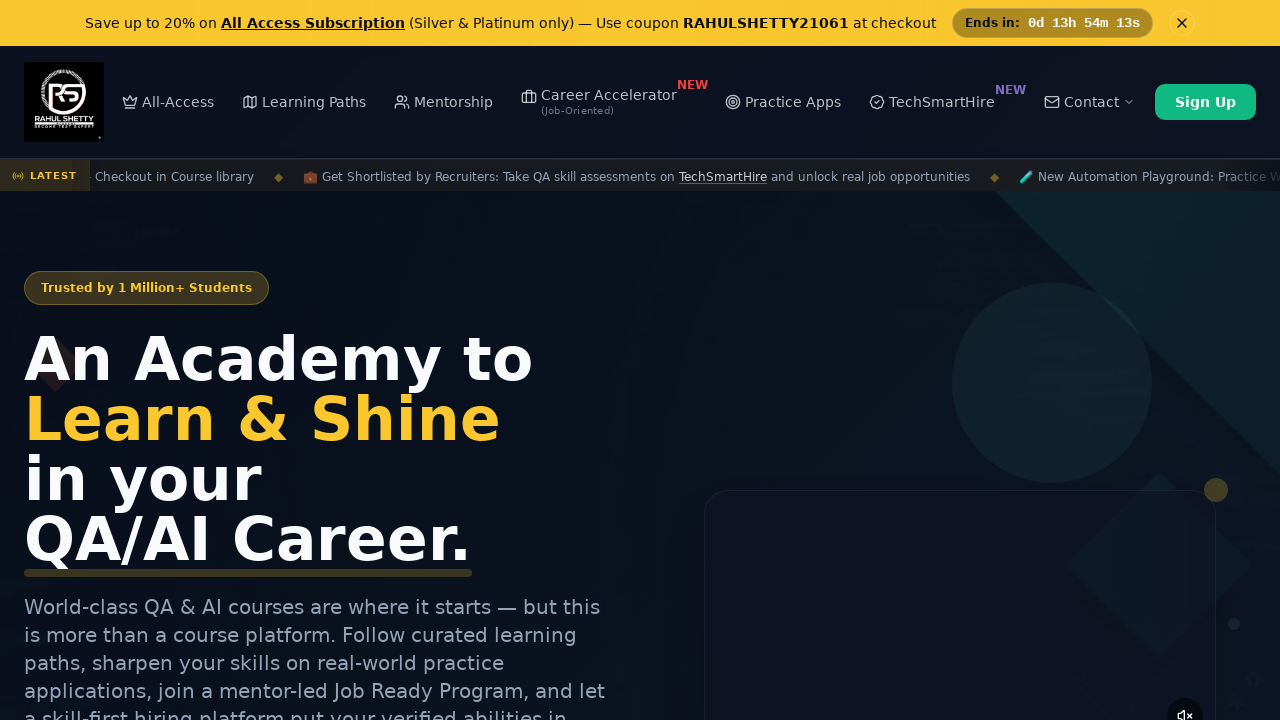

Page DOM content loaded
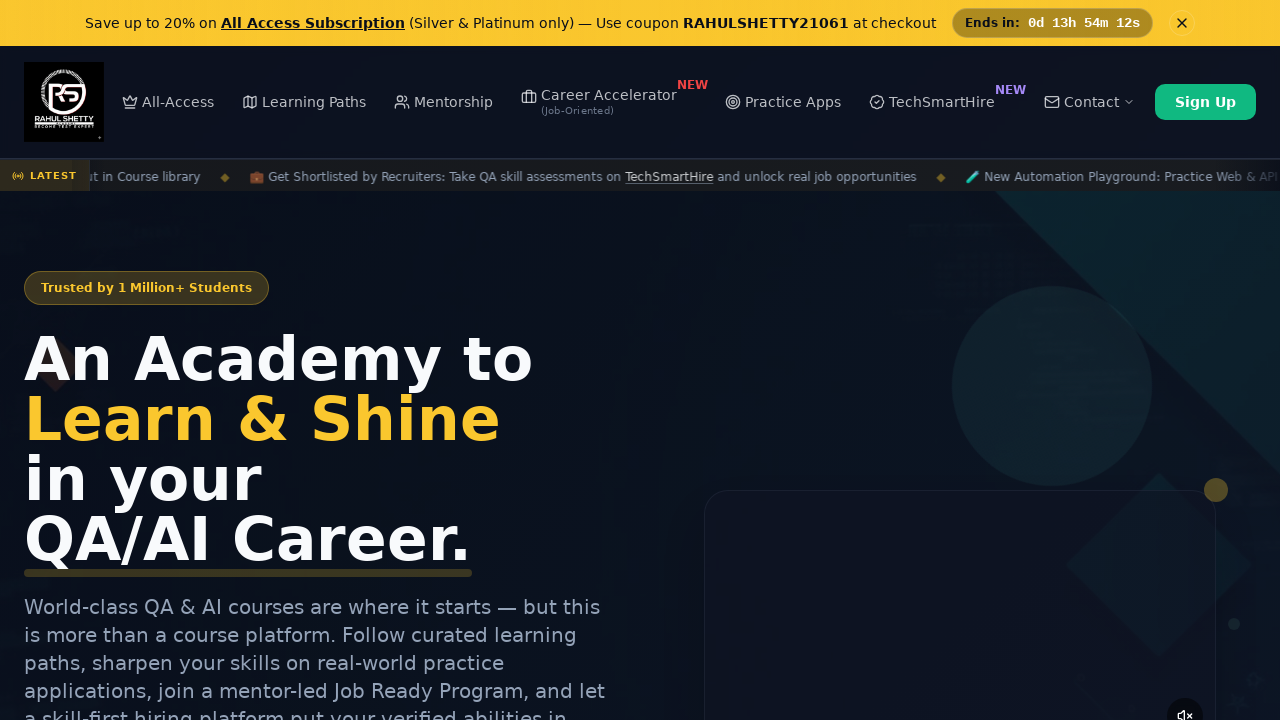

Retrieved page title: 'Rahul Shetty Academy | QA Automation, Playwright, AI Testing & Online Training'
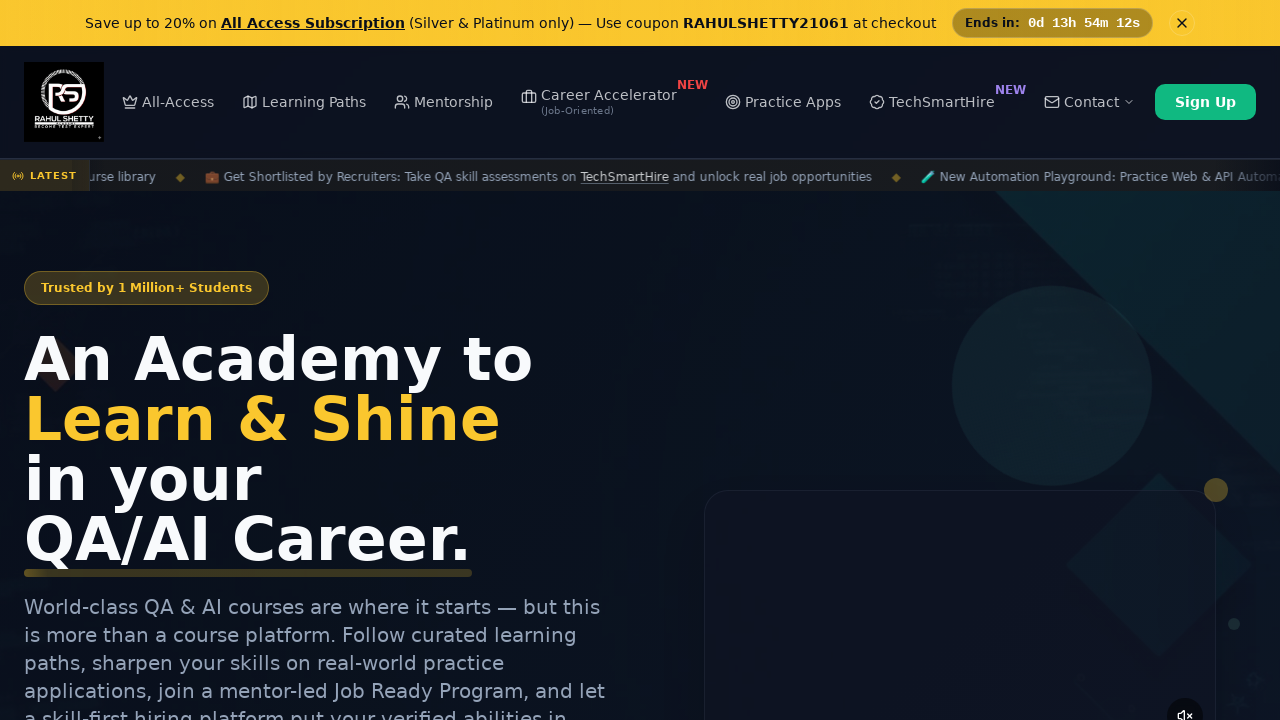

Retrieved current URL: 'https://rahulshettyacademy.com/'
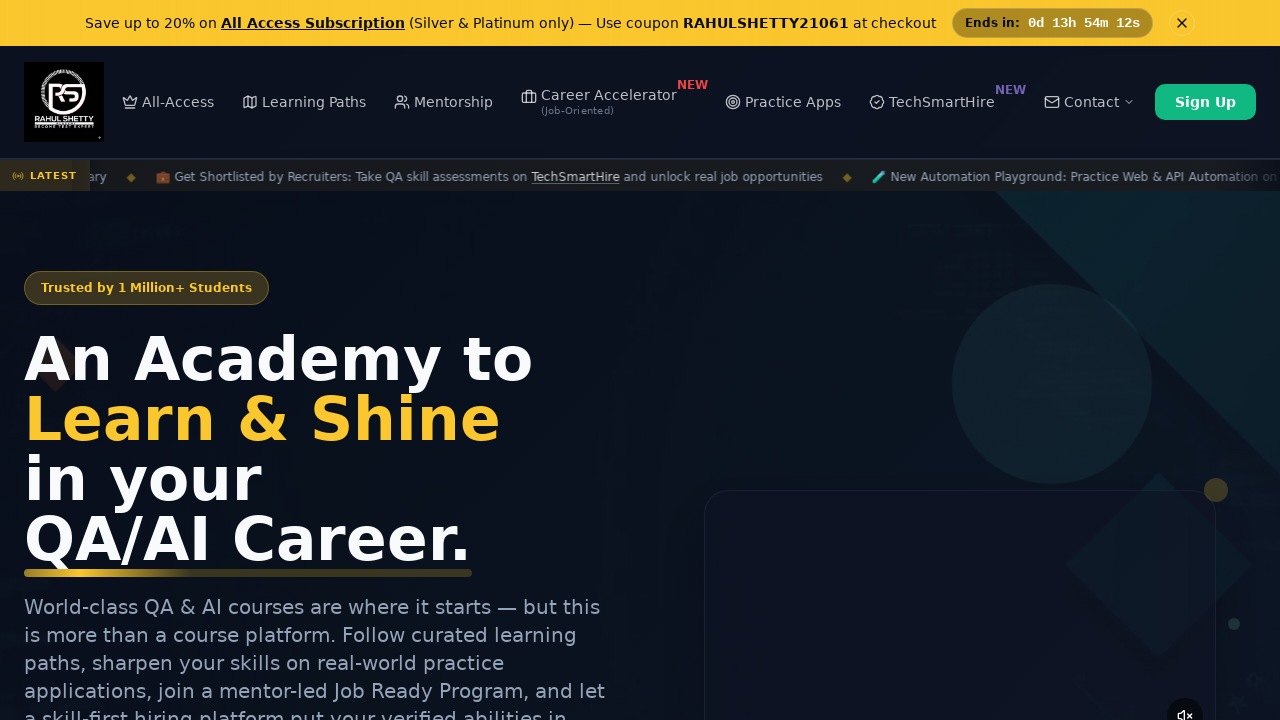

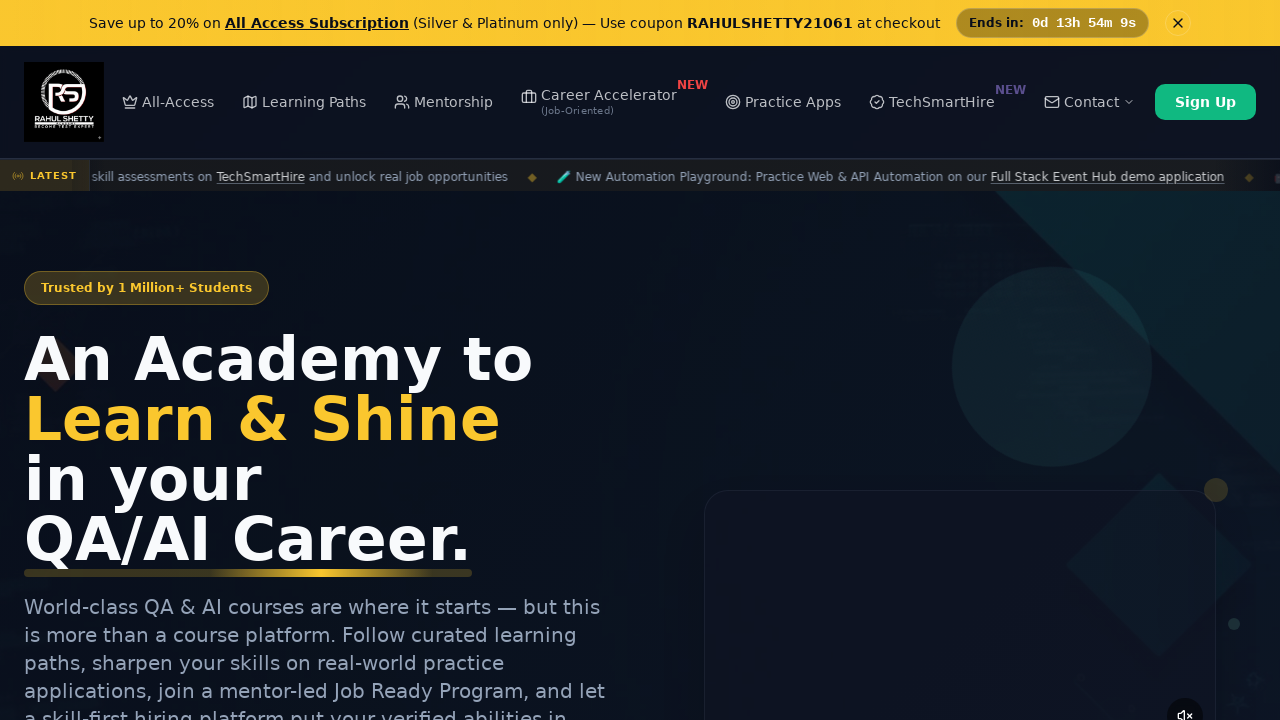